Tests the dynamic controls page by navigating to it, checking the initial state of the input text field, clicking the enable/disable button, and verifying the input field state changes.

Starting URL: https://the-internet.herokuapp.com

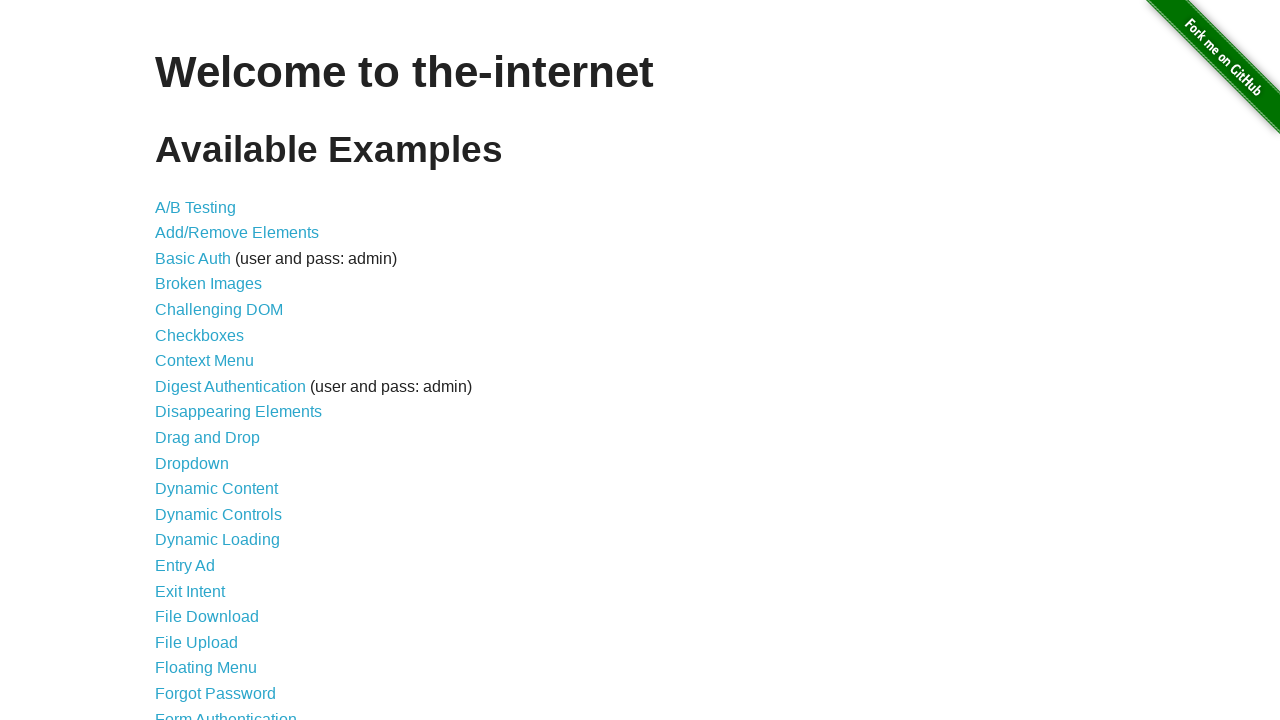

Clicked on 'Dynamic Controls' link to navigate to the page at (218, 514) on text=Dynamic Controls
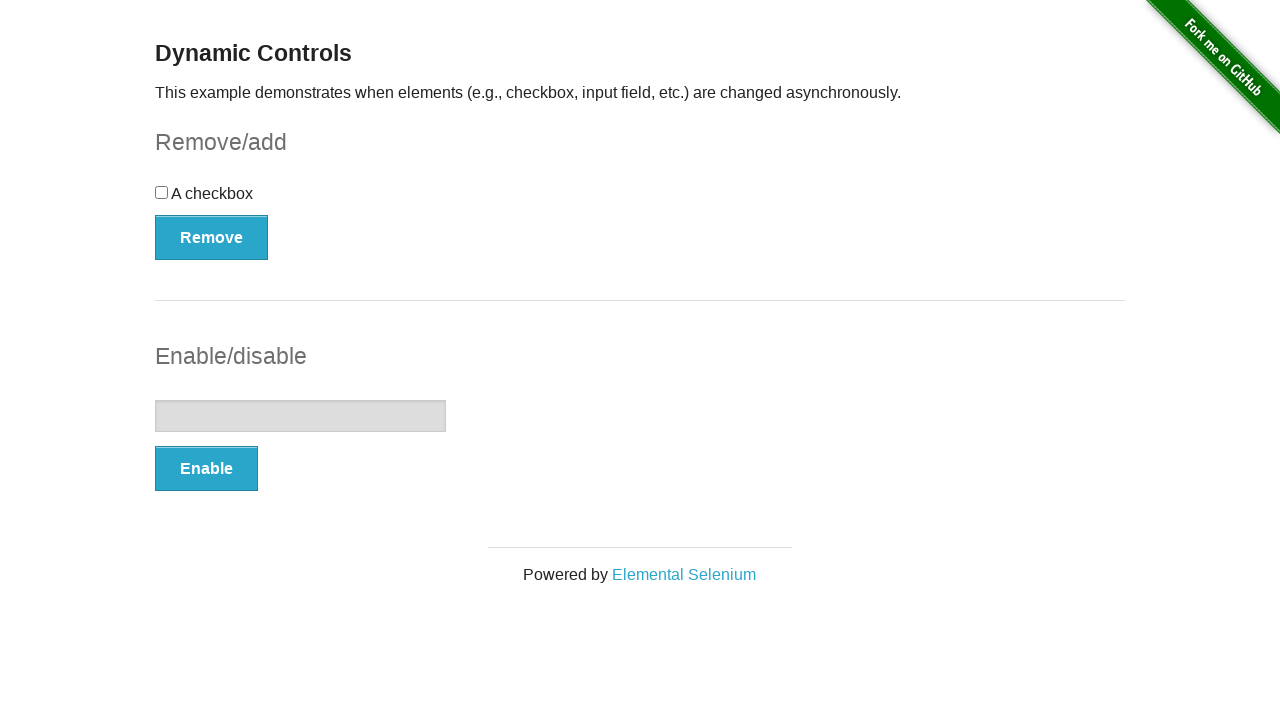

Input text field loaded and is visible
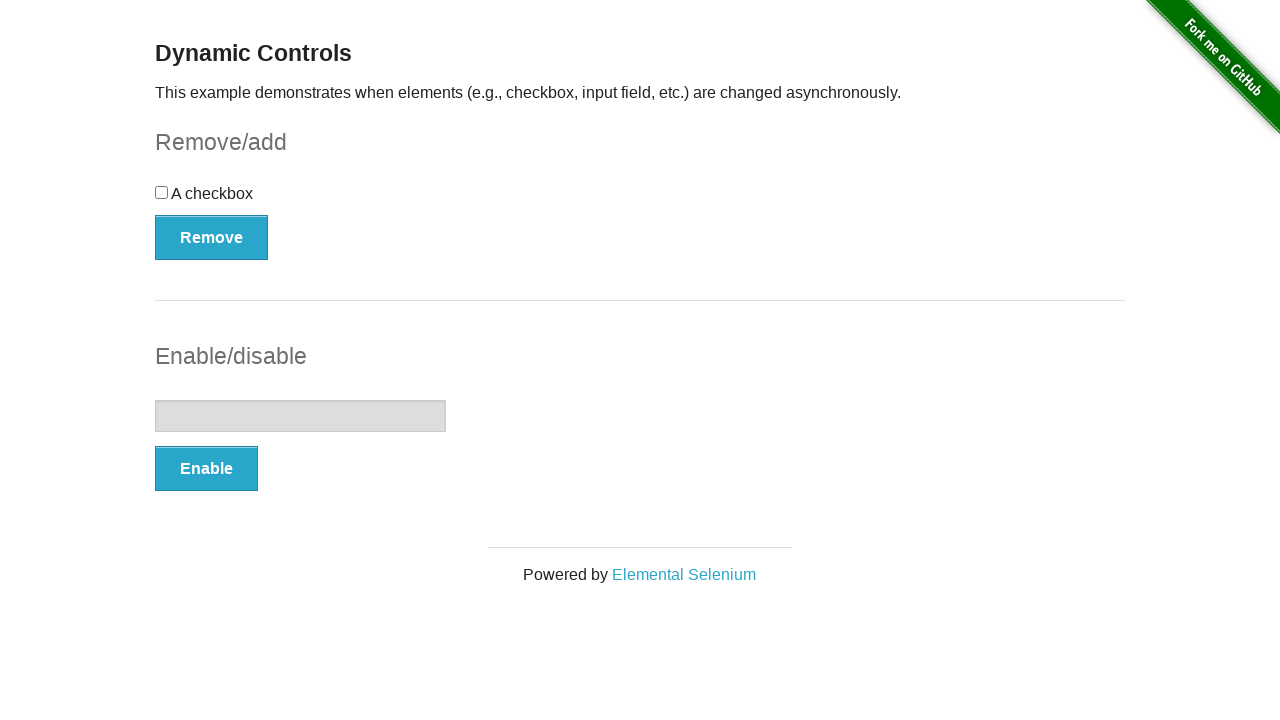

Checked initial state of input field - enabled: False
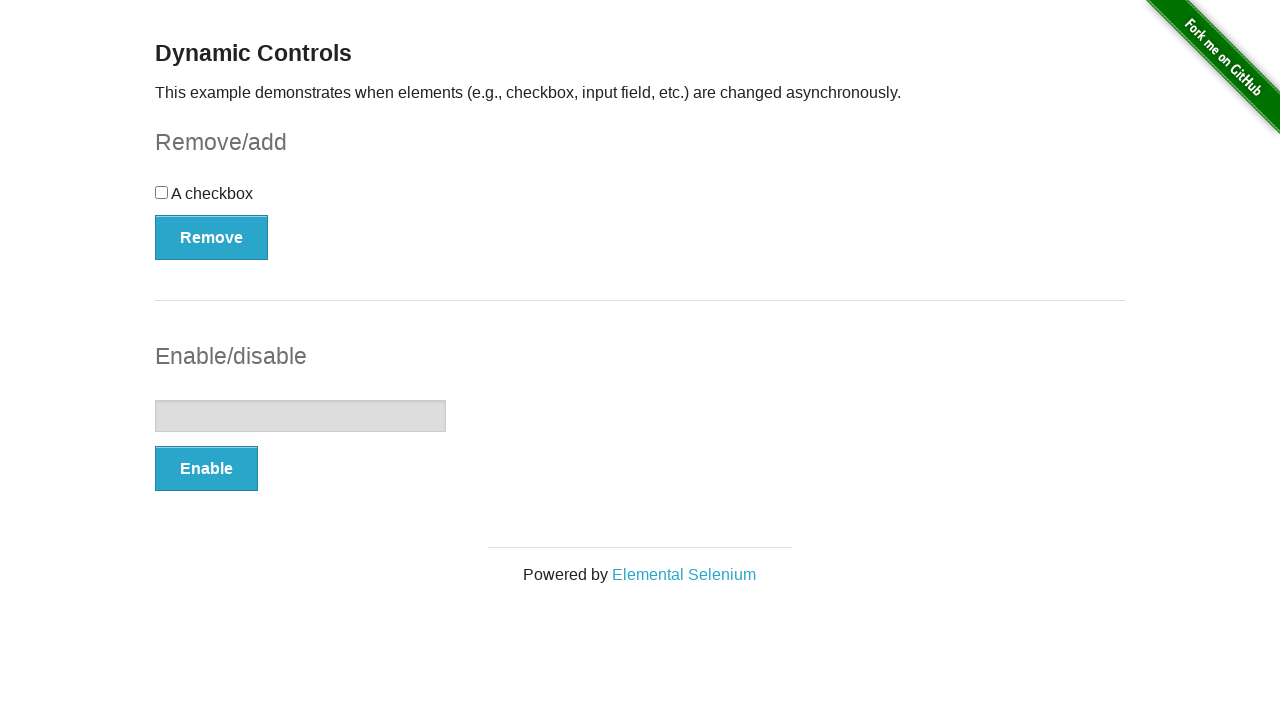

Clicked the Enable/Disable button for the input field at (206, 469) on xpath=//form[@id='input-example']/button
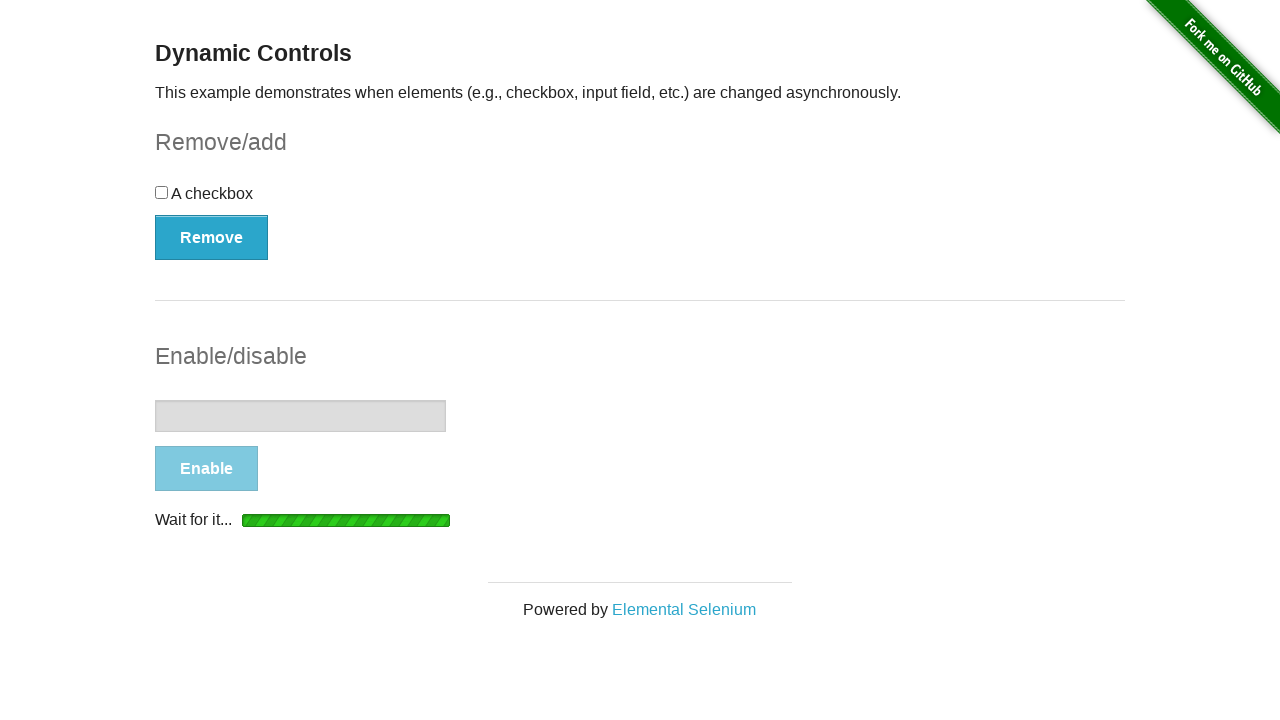

Action completion message appeared
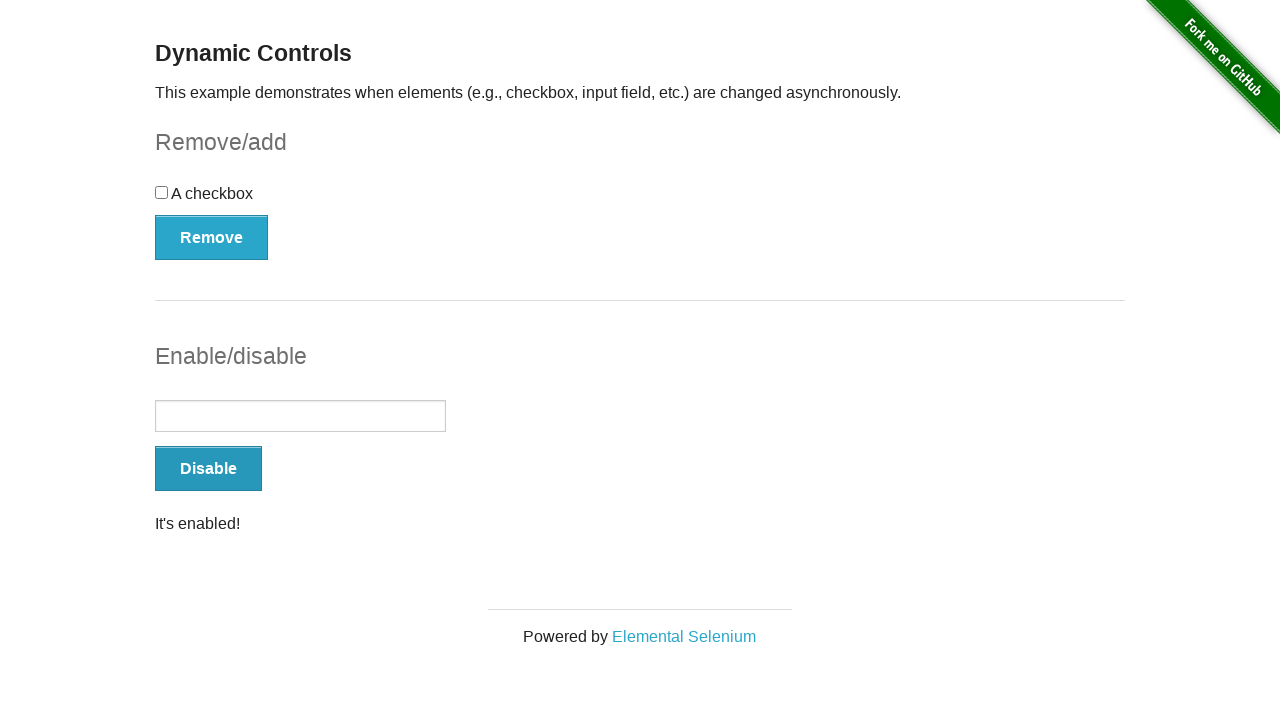

Verified the input field state has changed
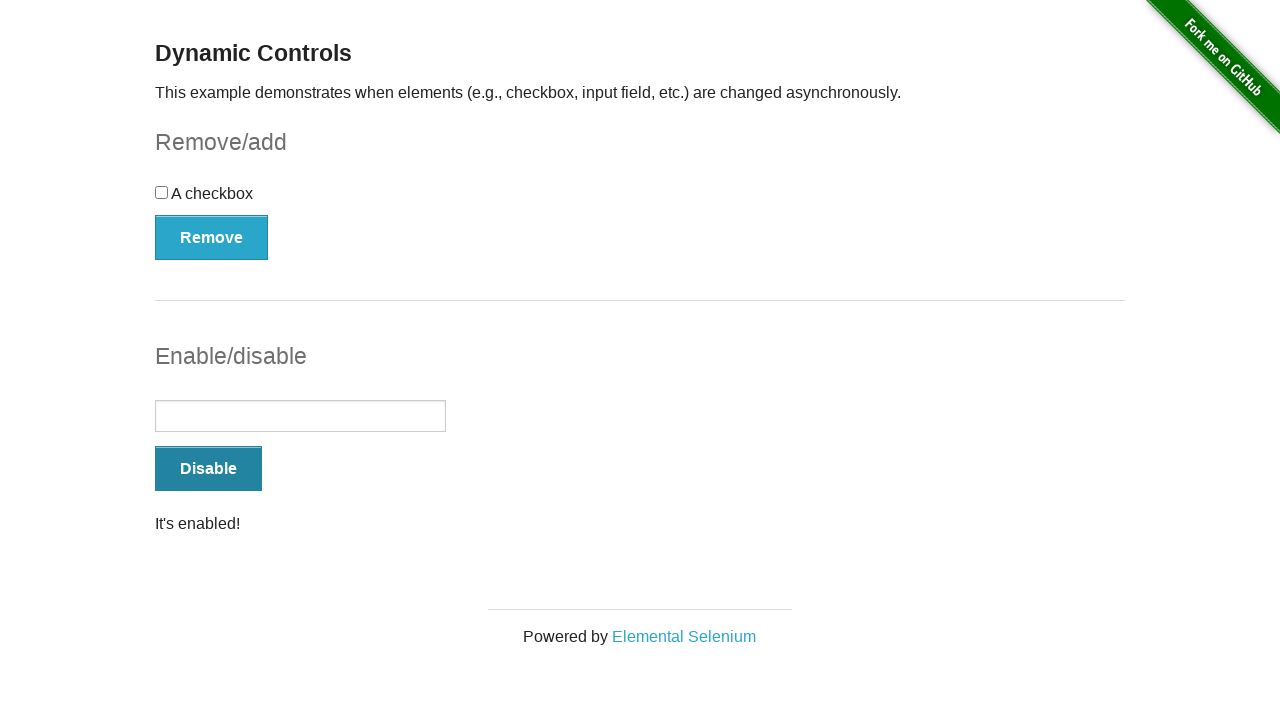

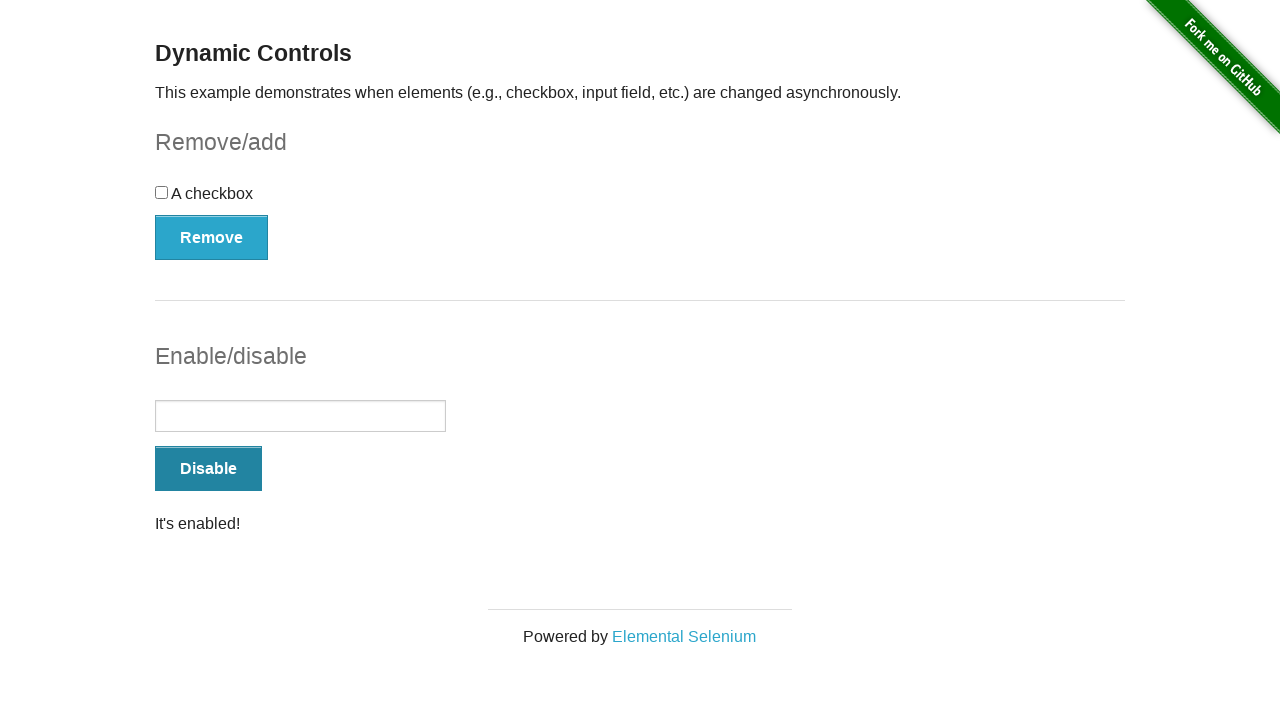